Tests that entering a number below 50 shows the correct error message "Number is too small"

Starting URL: https://kristinek.github.io/site/tasks/enter_a_number

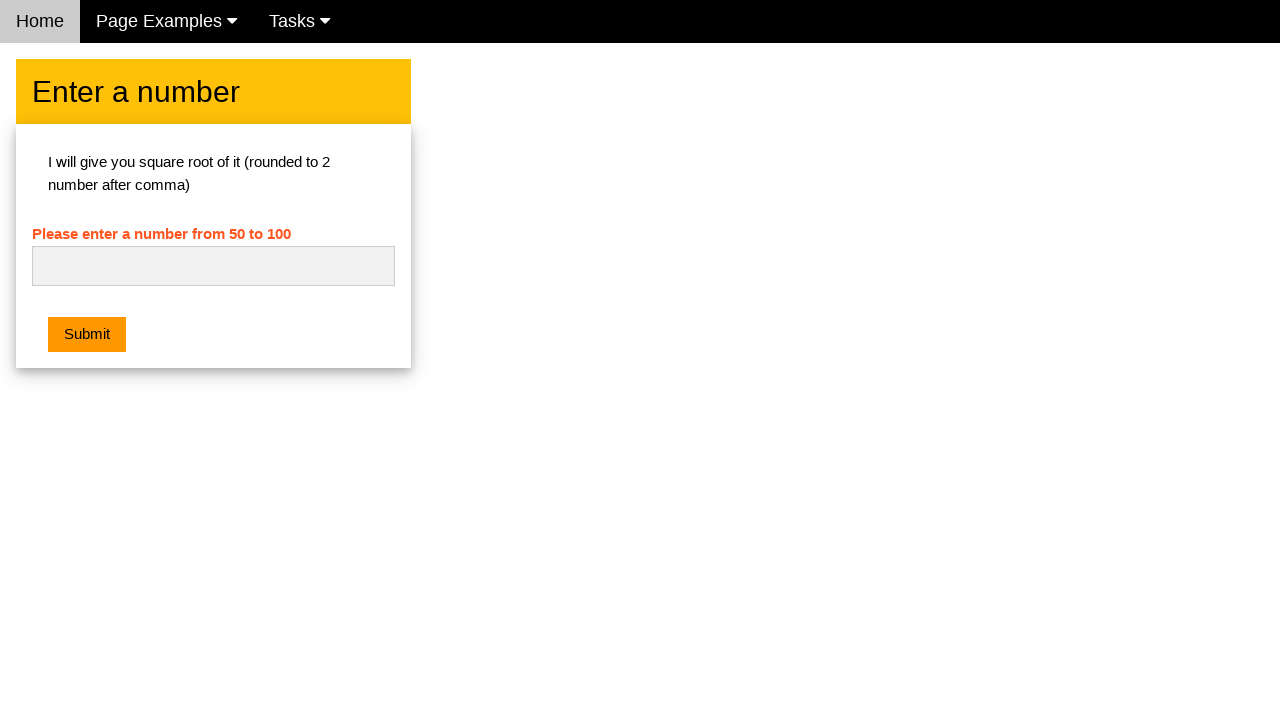

Navigated to the enter a number task page
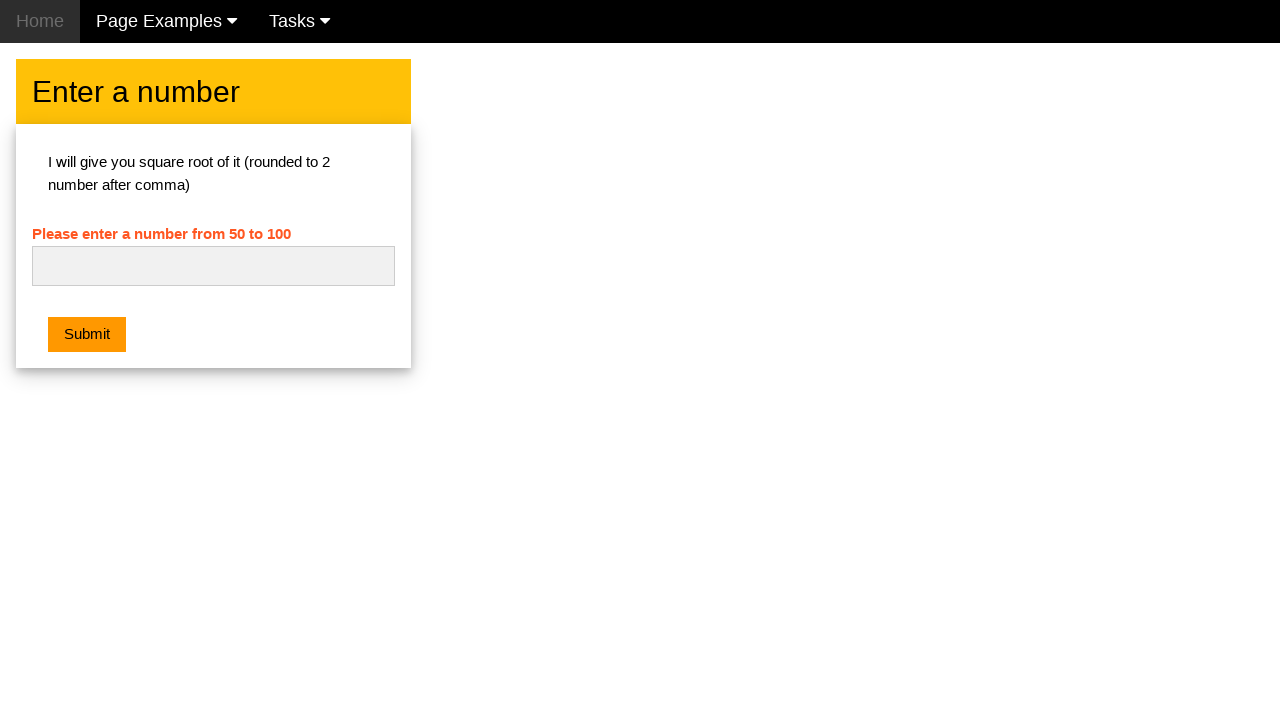

Entered number 45 in the input field on #numb
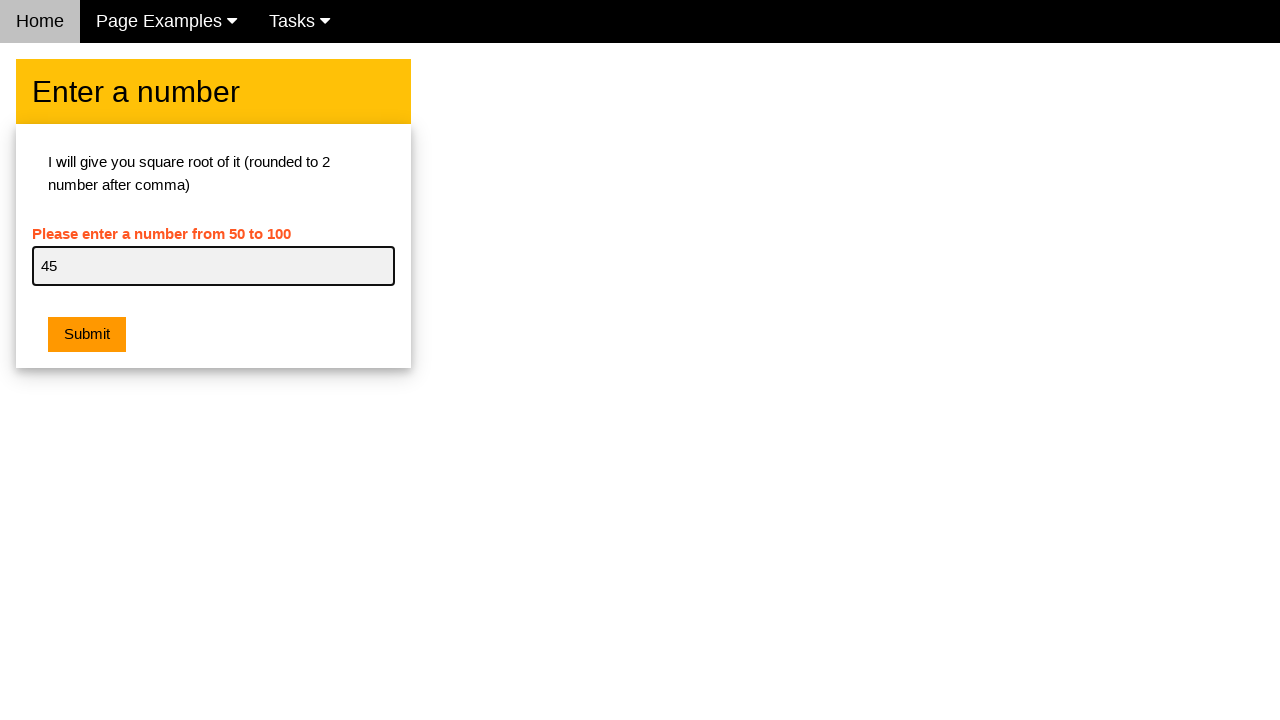

Clicked the submit button at (87, 335) on .w3-orange
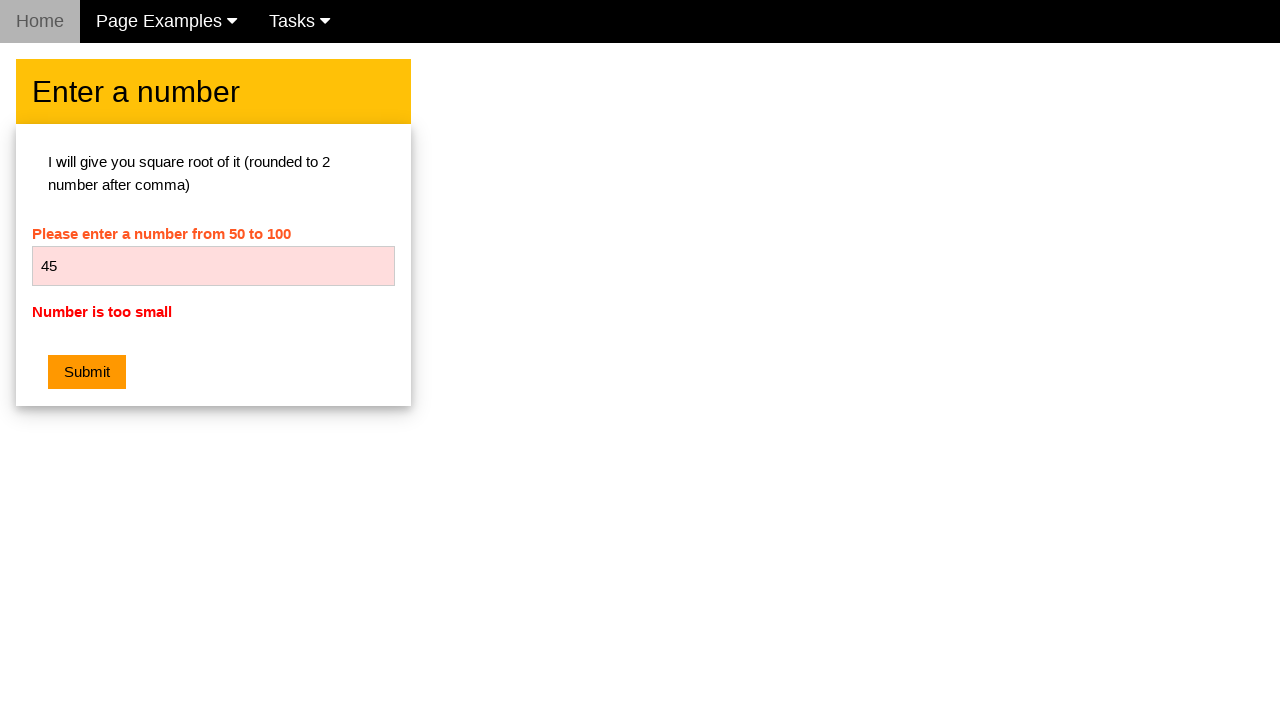

Retrieved error message text
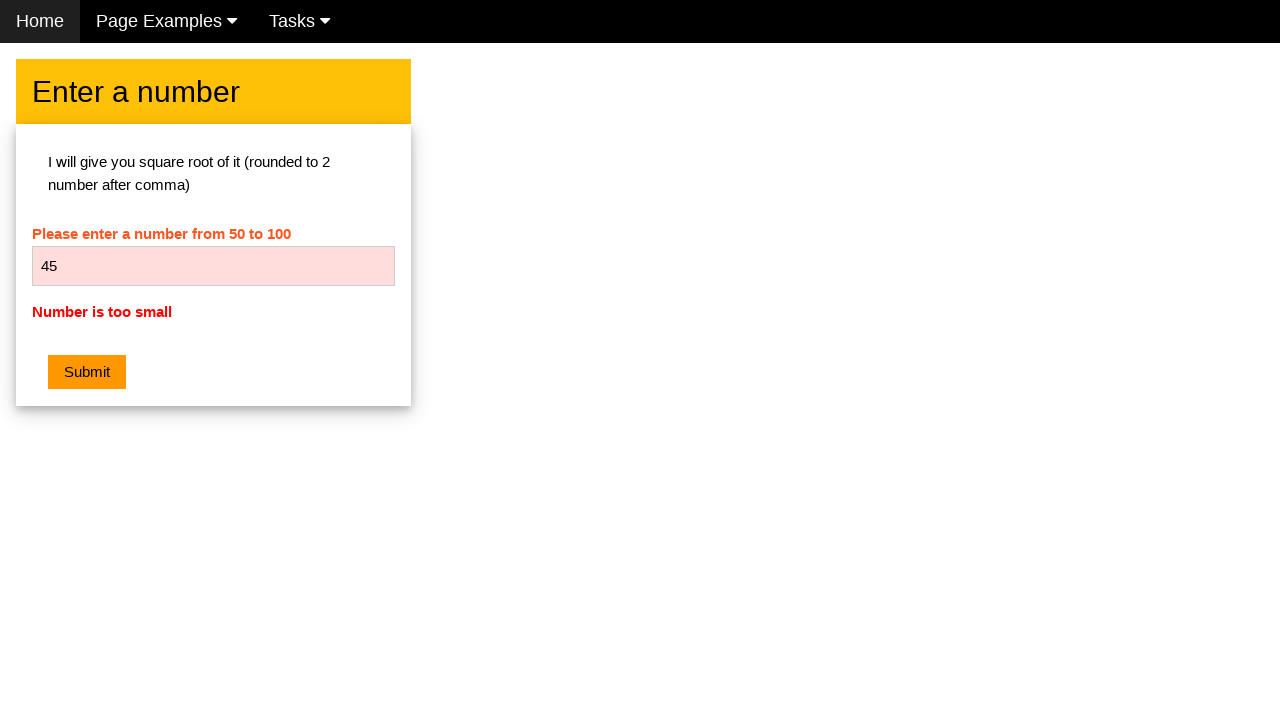

Verified error message displays 'Number is too small'
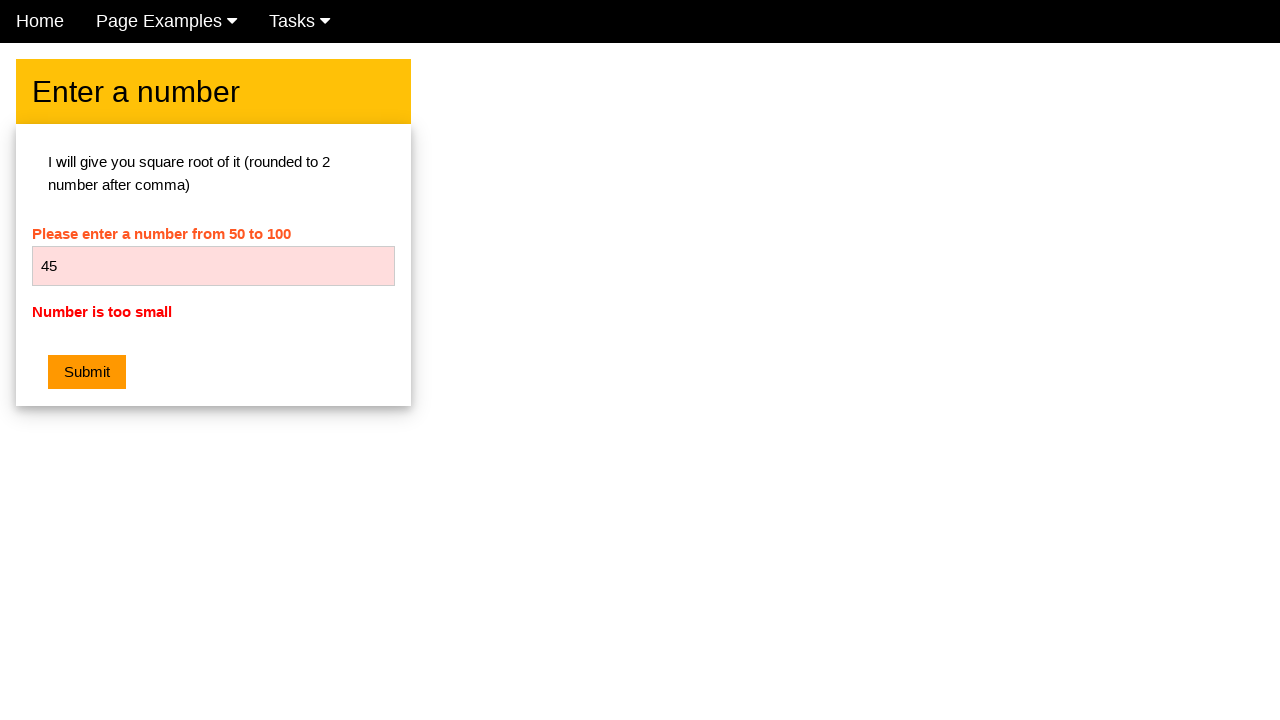

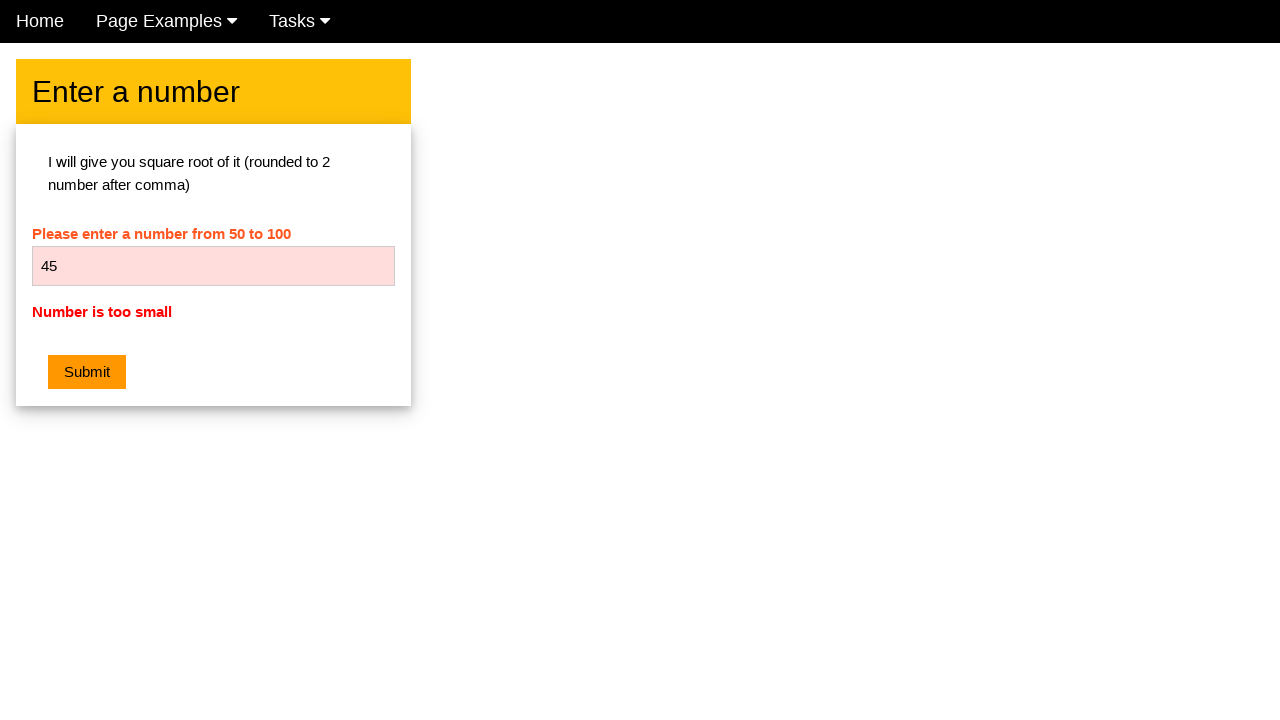